Searches for dogs on ss.lv classified ads site by clicking on the dogs category and filtering by age range

Starting URL: https://www.ss.lv

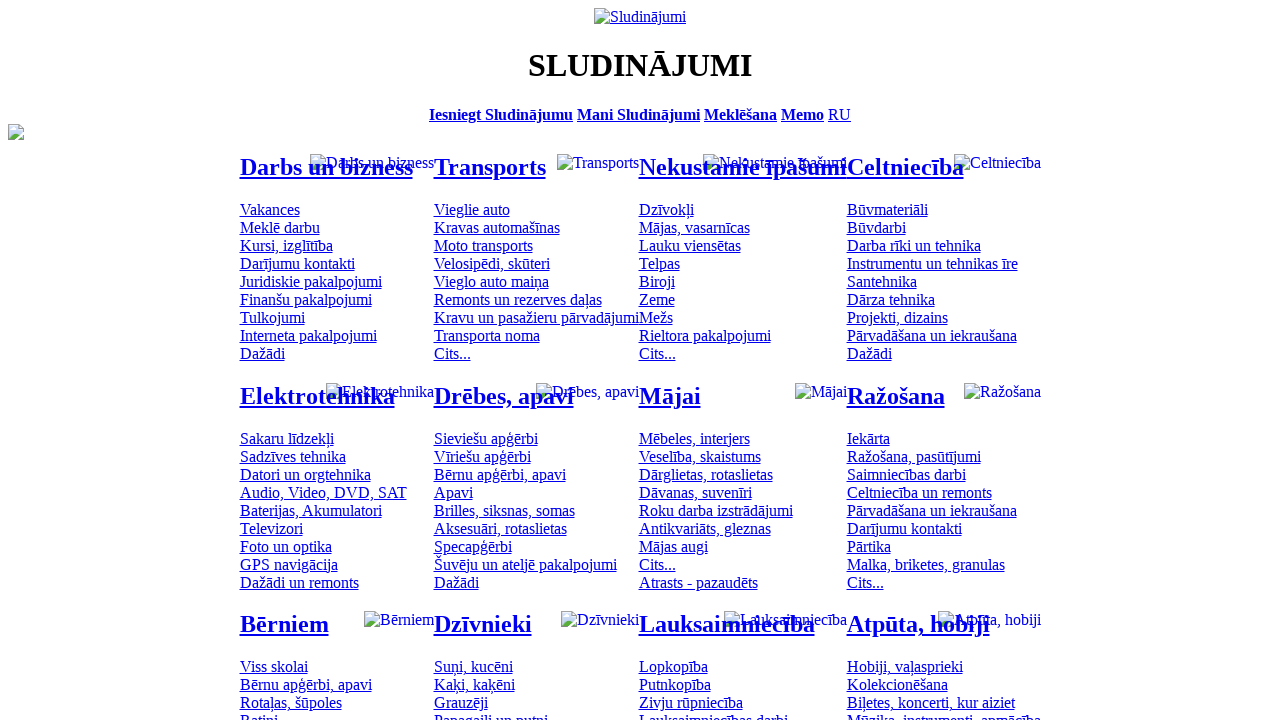

Clicked on dogs category link at (473, 667) on #mtd_300
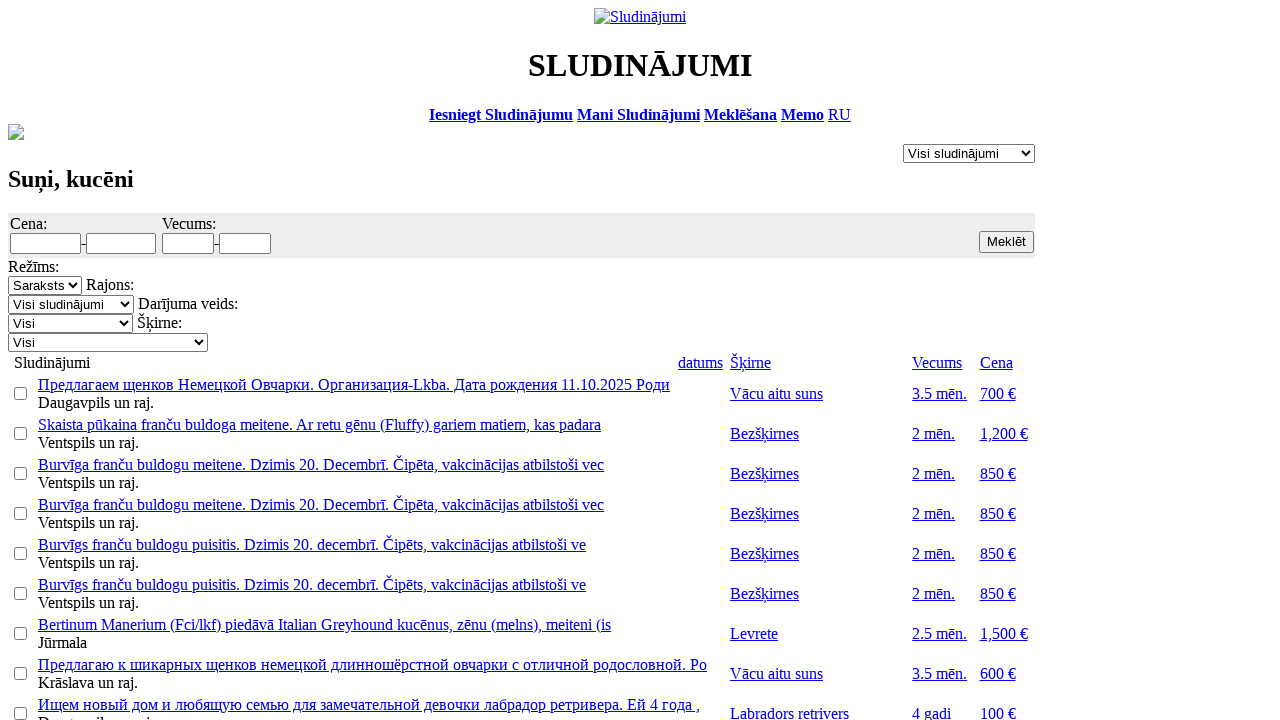

Filled minimum age field with value '1' on #f_o_1276_min
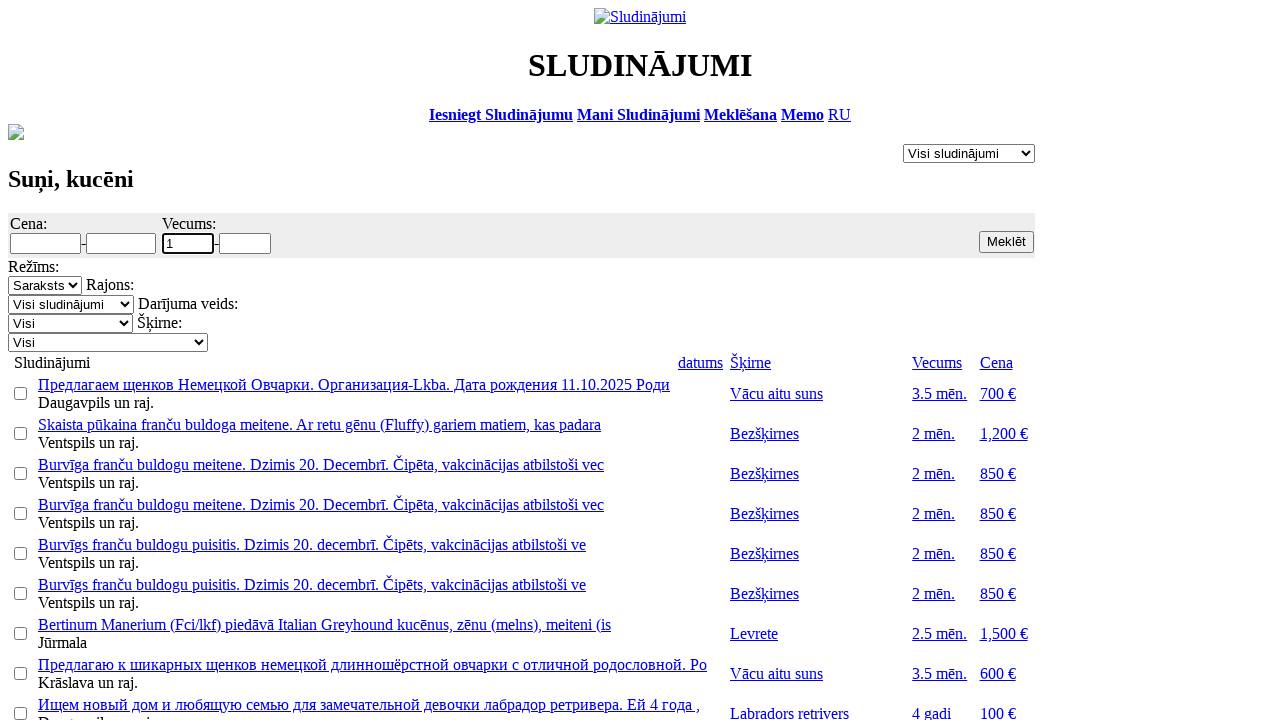

Filled maximum age field with value '1' on #f_o_1276_max
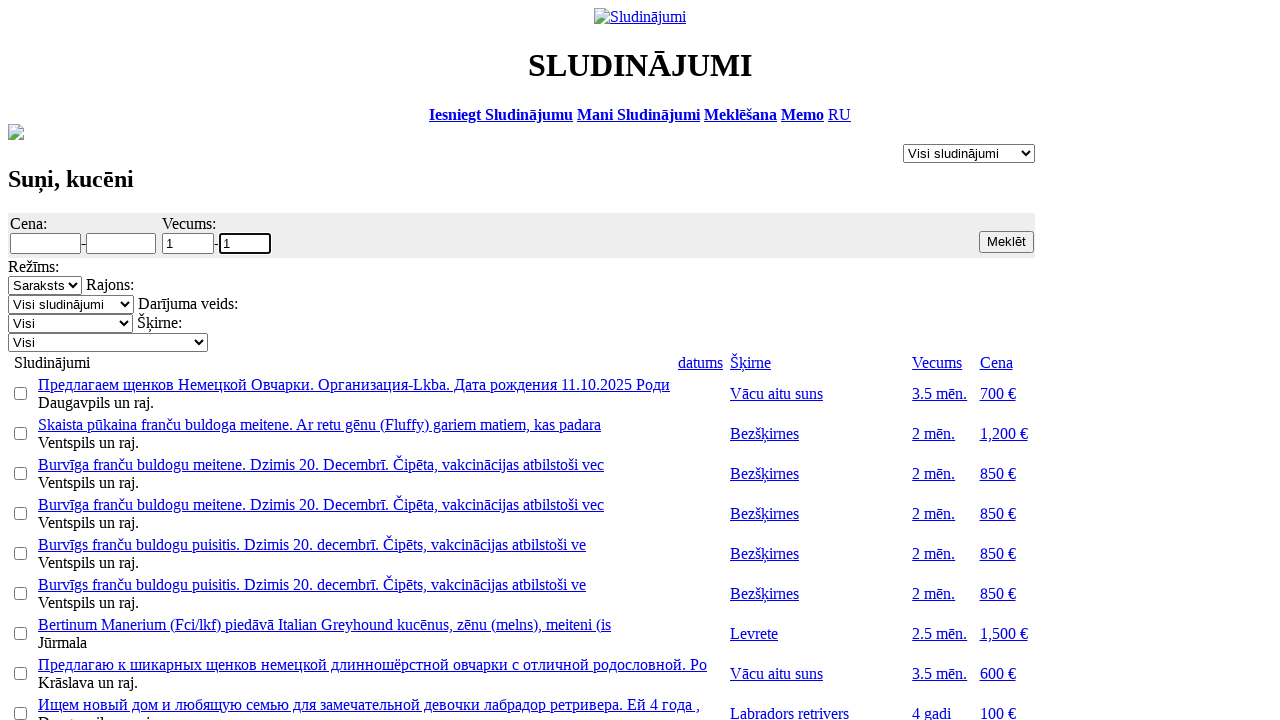

Clicked search button to apply filters at (1006, 242) on .s12
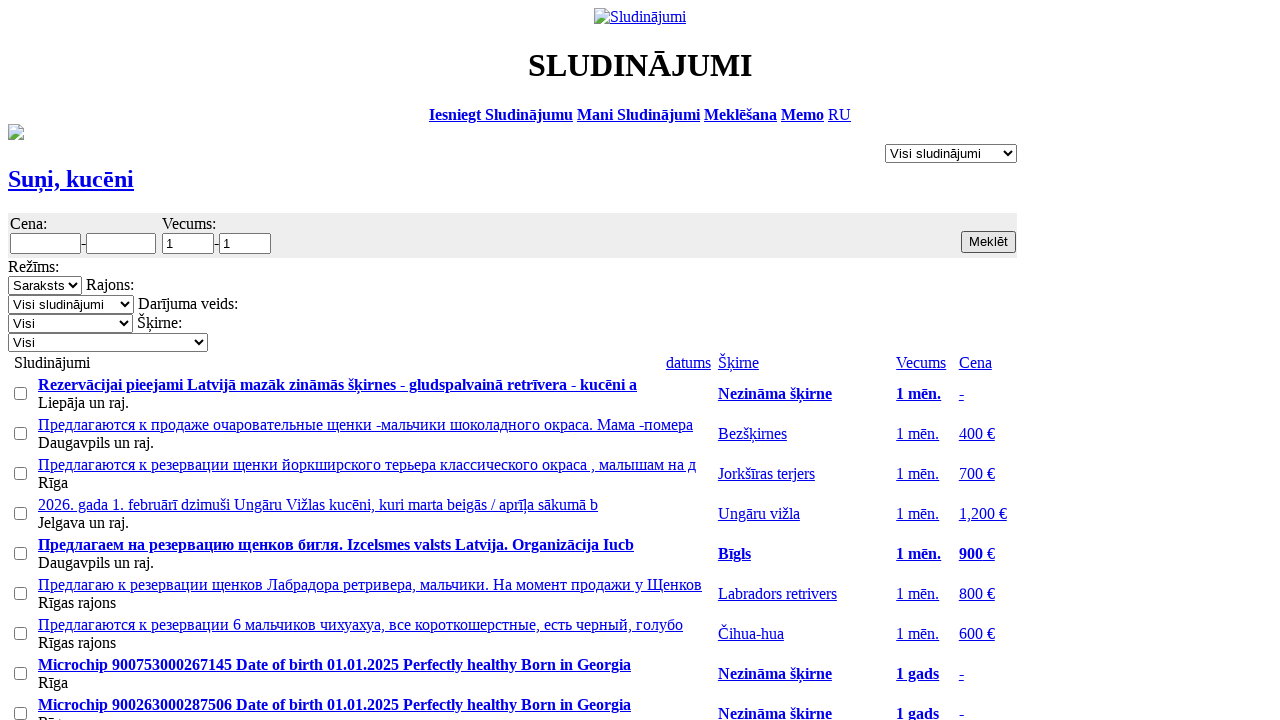

Waited 5 seconds for search results to load
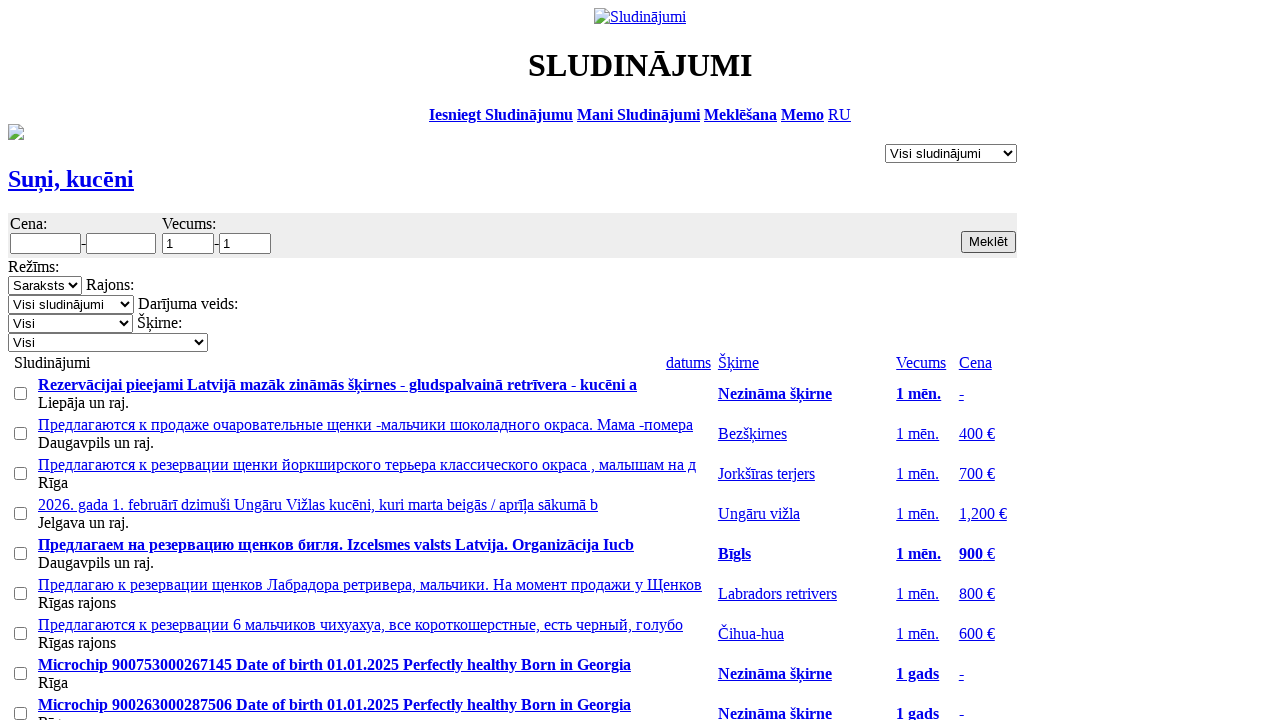

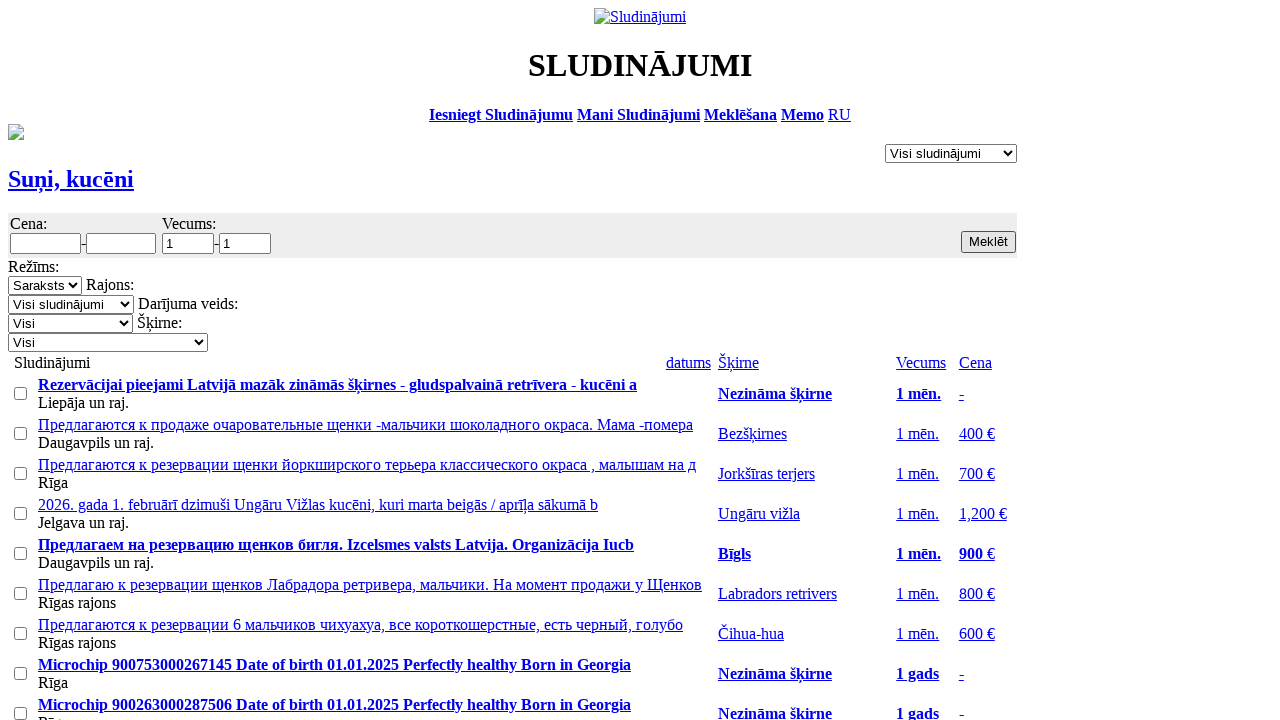